Automates filling and submitting a Google Form multiple times with property information including address, price, and link fields

Starting URL: https://docs.google.com/forms/d/e/1FAIpQLSdGSVaR0UjdWY2-khE42-5vzYhwojuhXLlcfyBuFRnGTSYZBA/viewform?usp=sf_link

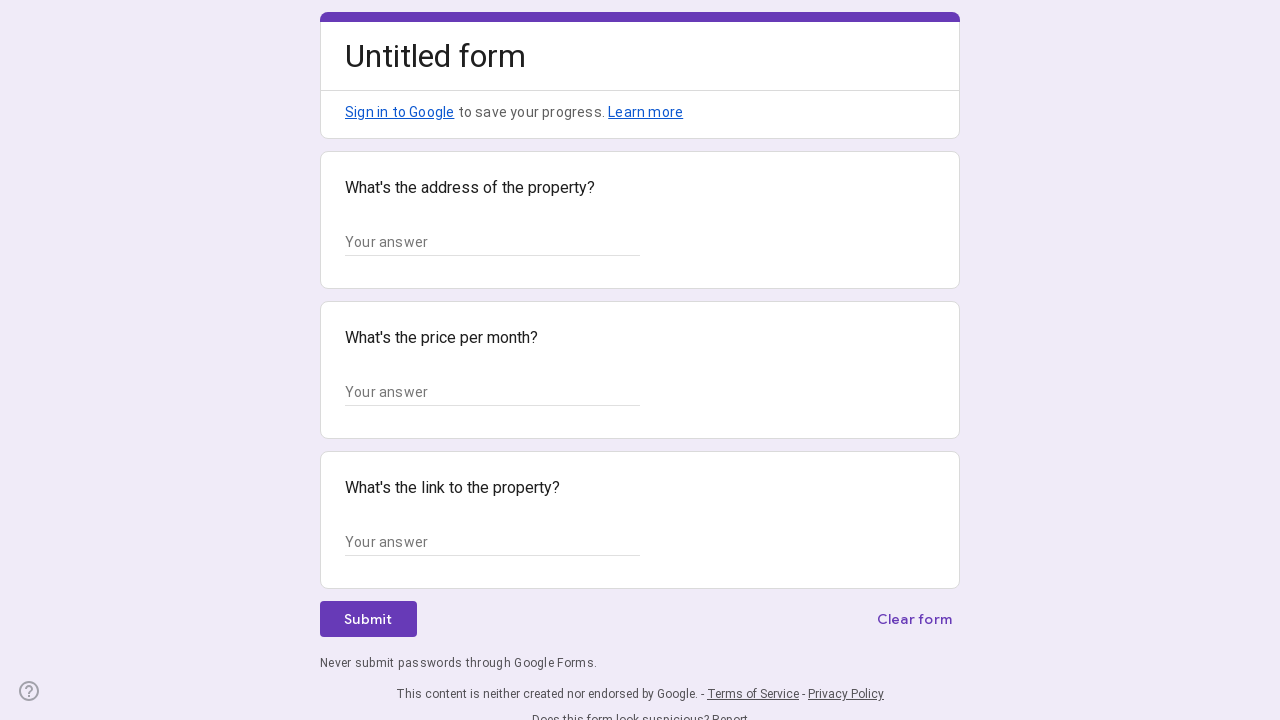

Form input fields loaded
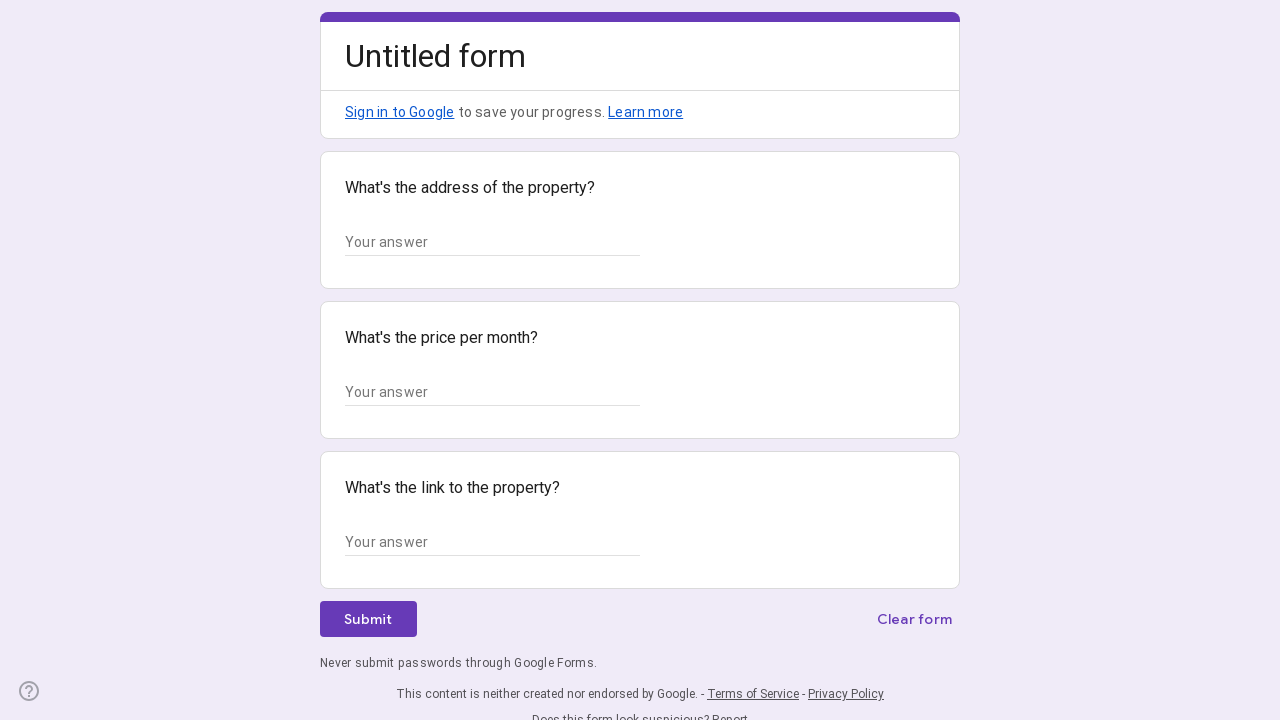

Retrieved all input fields from form
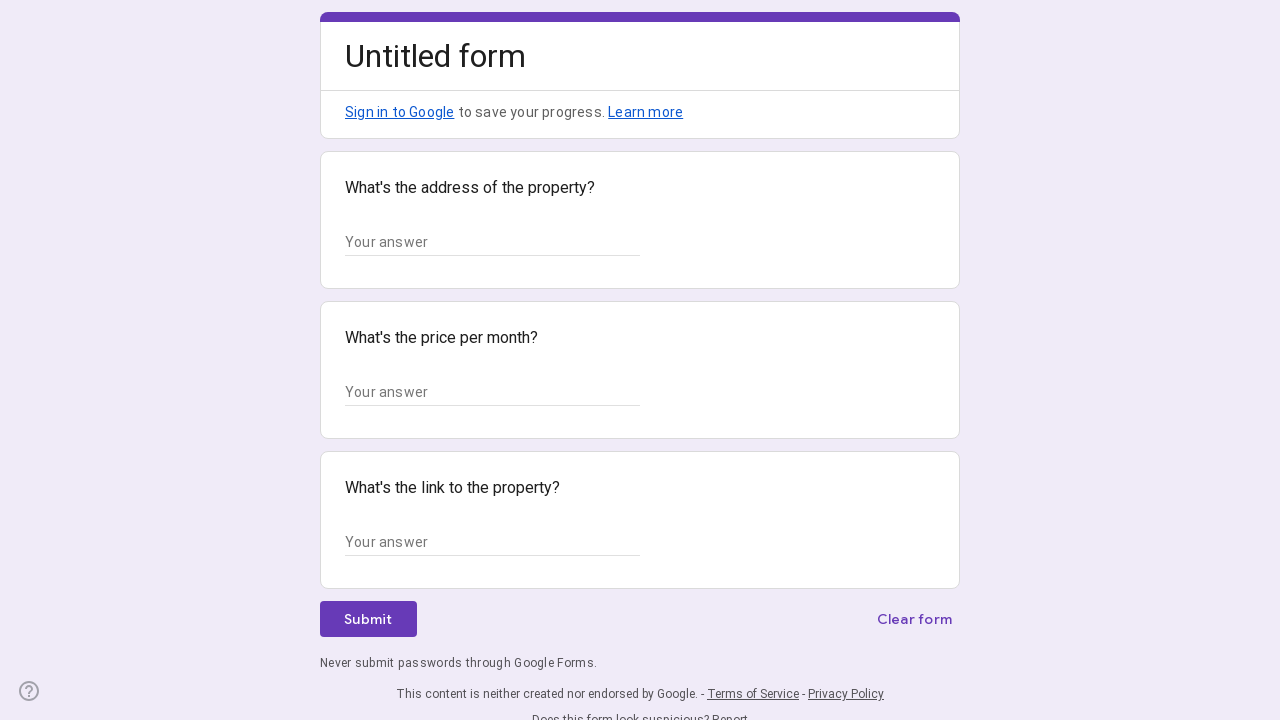

Filled address field with '123 Main St, San Francisco, CA 94102'
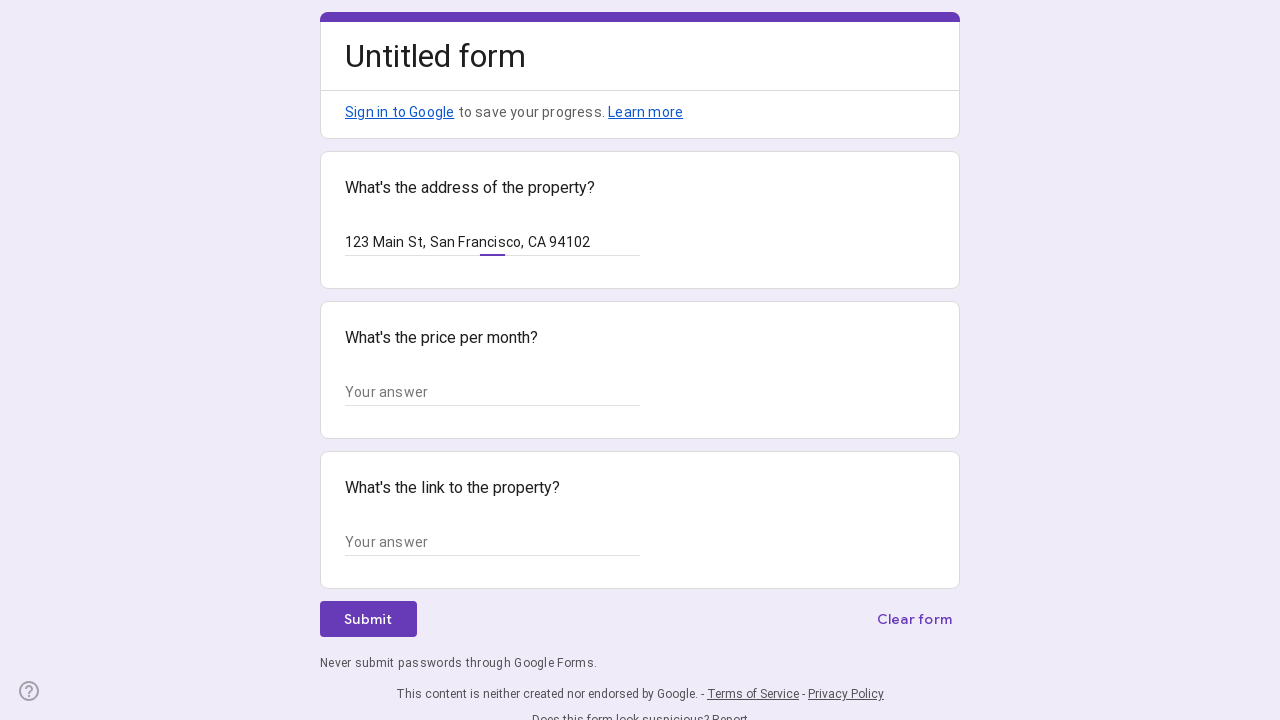

Filled price field with '$2,500/mo'
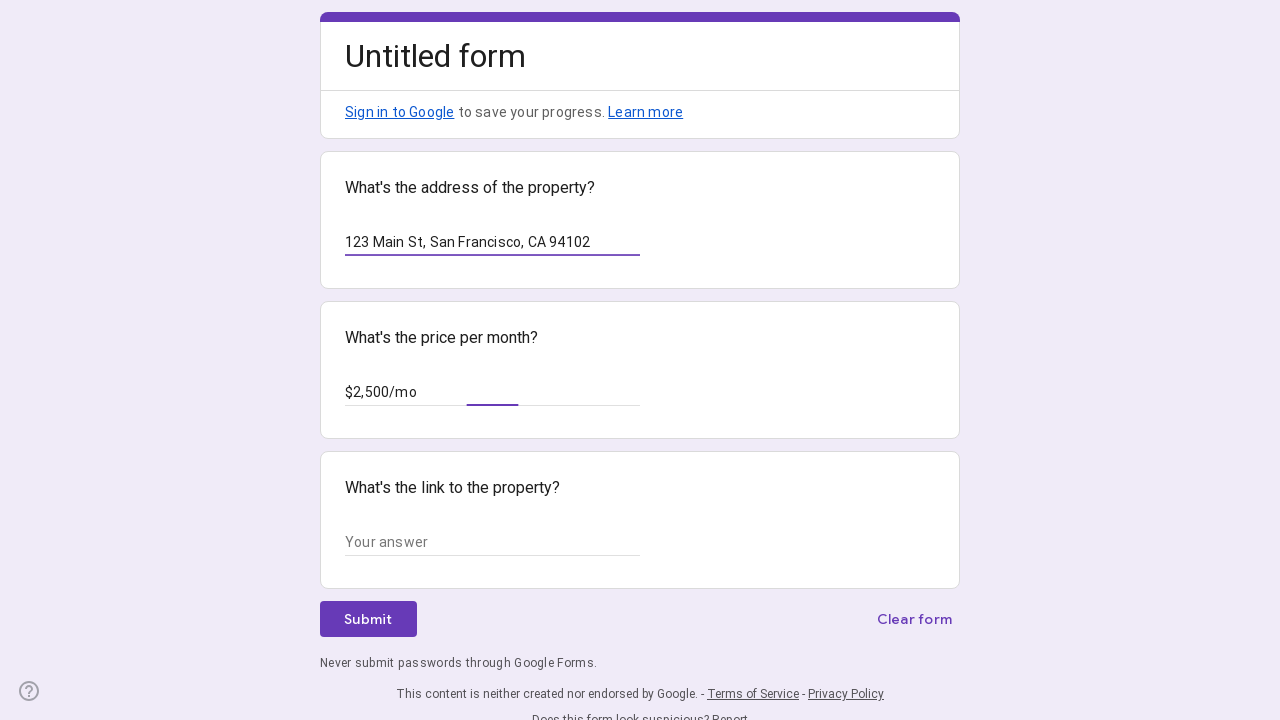

Filled link field with 'https://www.zillow.com/homedetails/123-main-st'
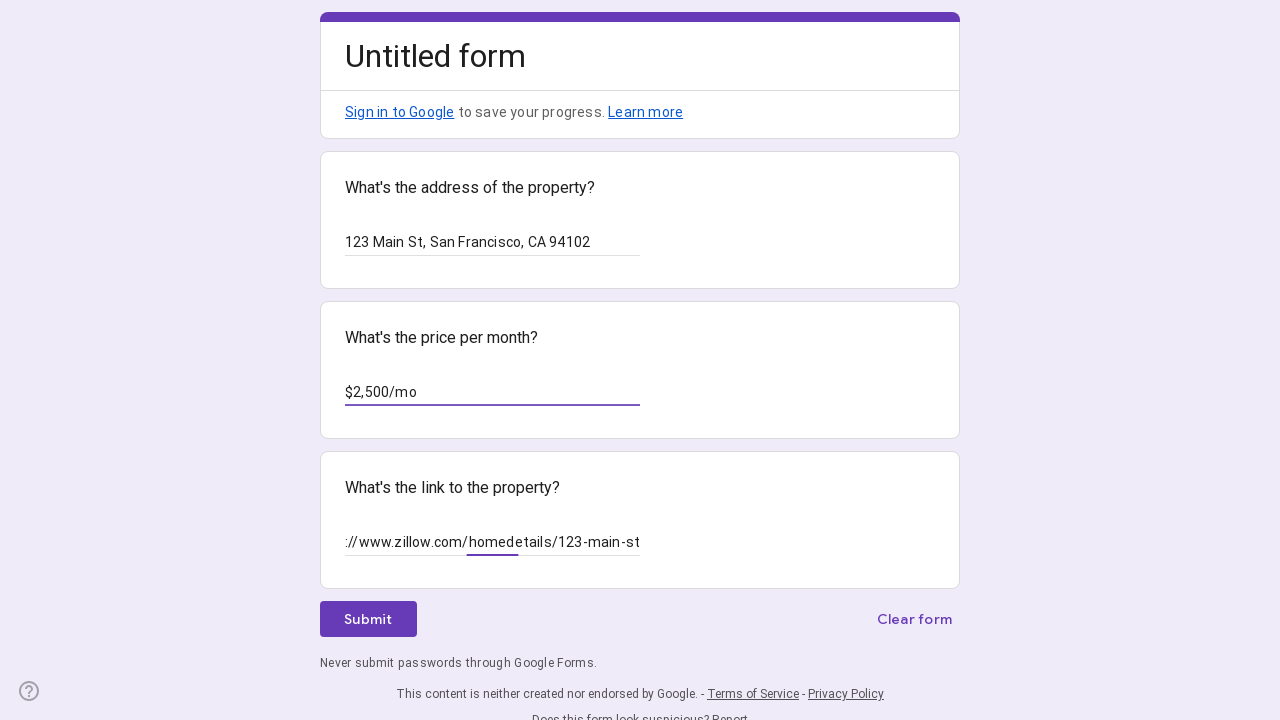

Clicked submit button at (368, 619) on div.lRwqcd span span
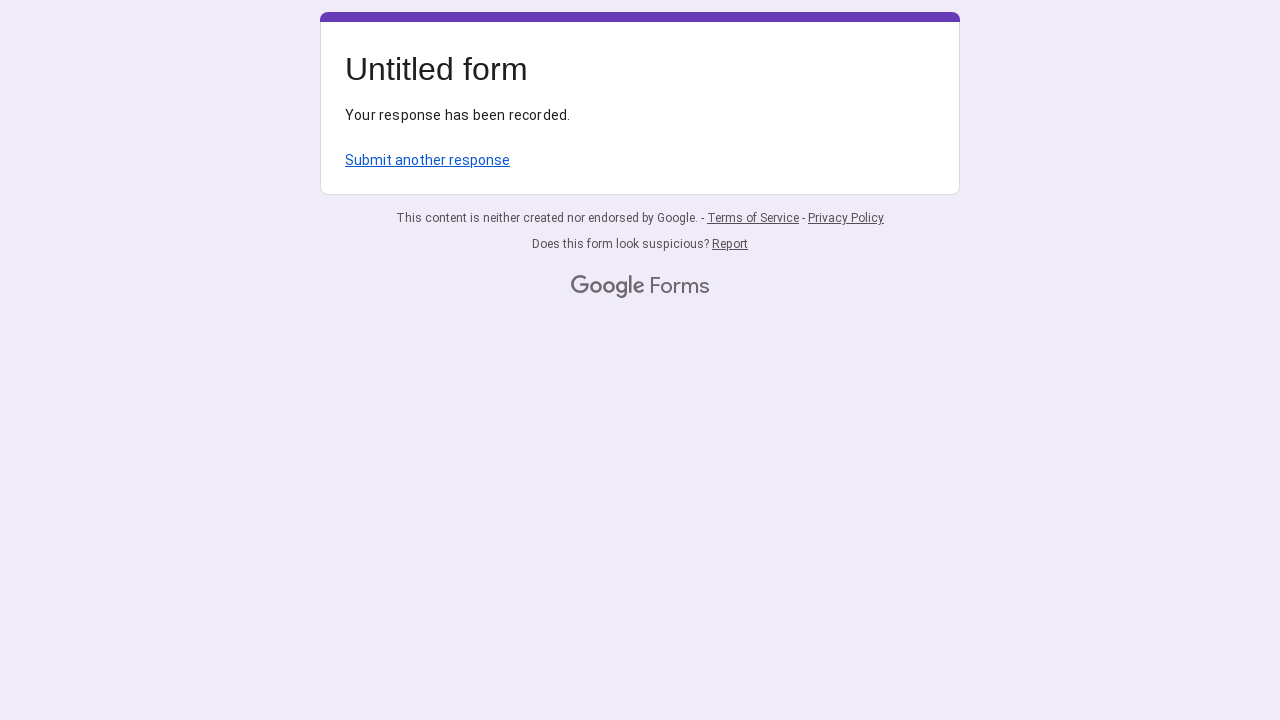

Waited 2 seconds for form submission to complete
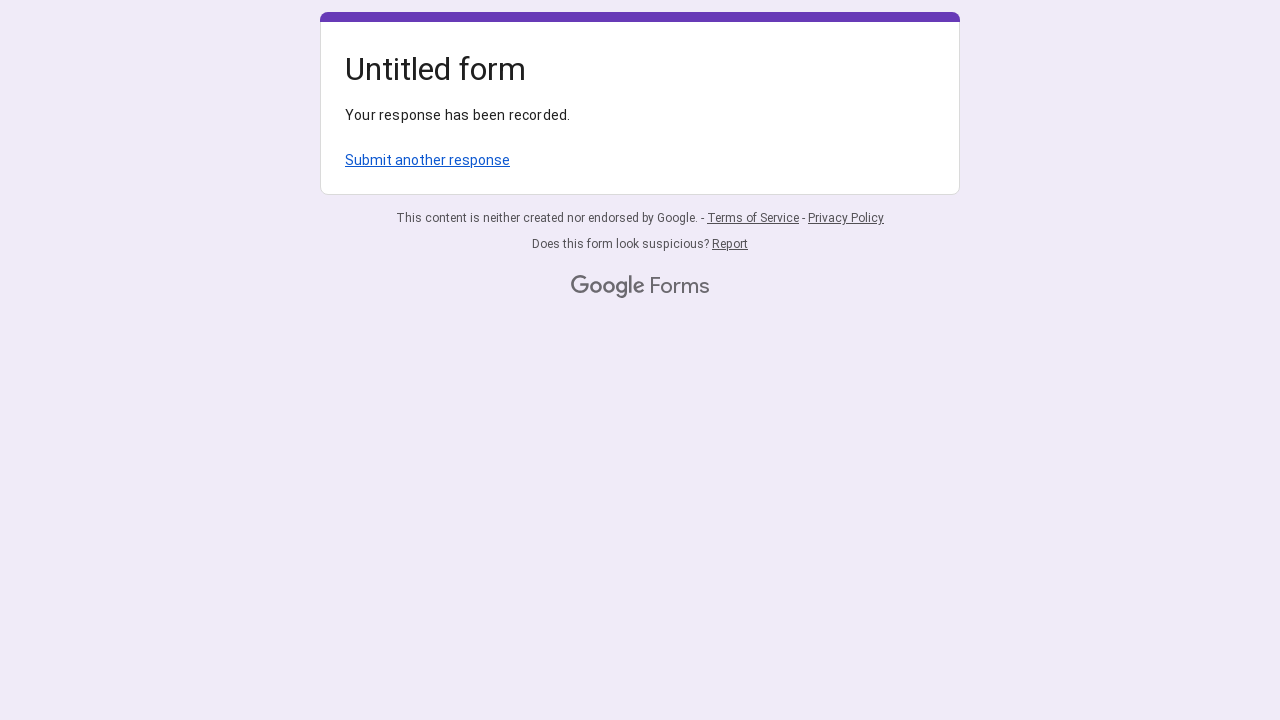

Navigated back to form for next property entry
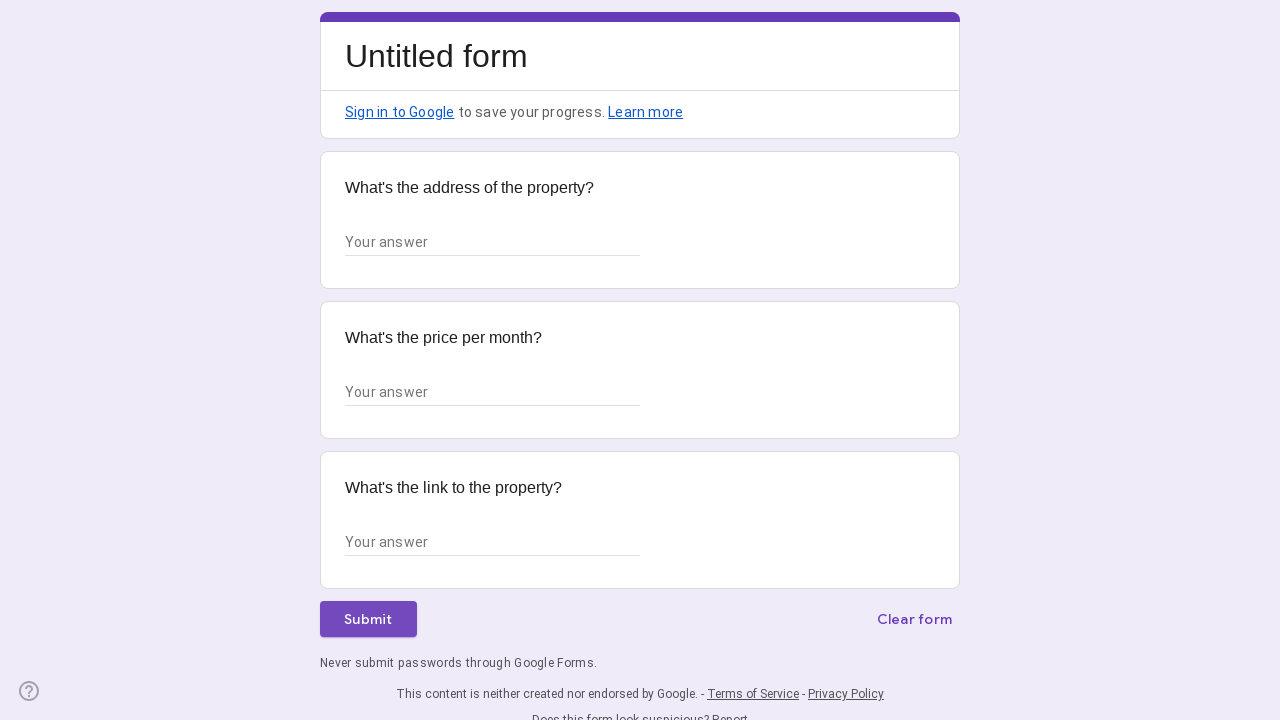

Form input fields loaded
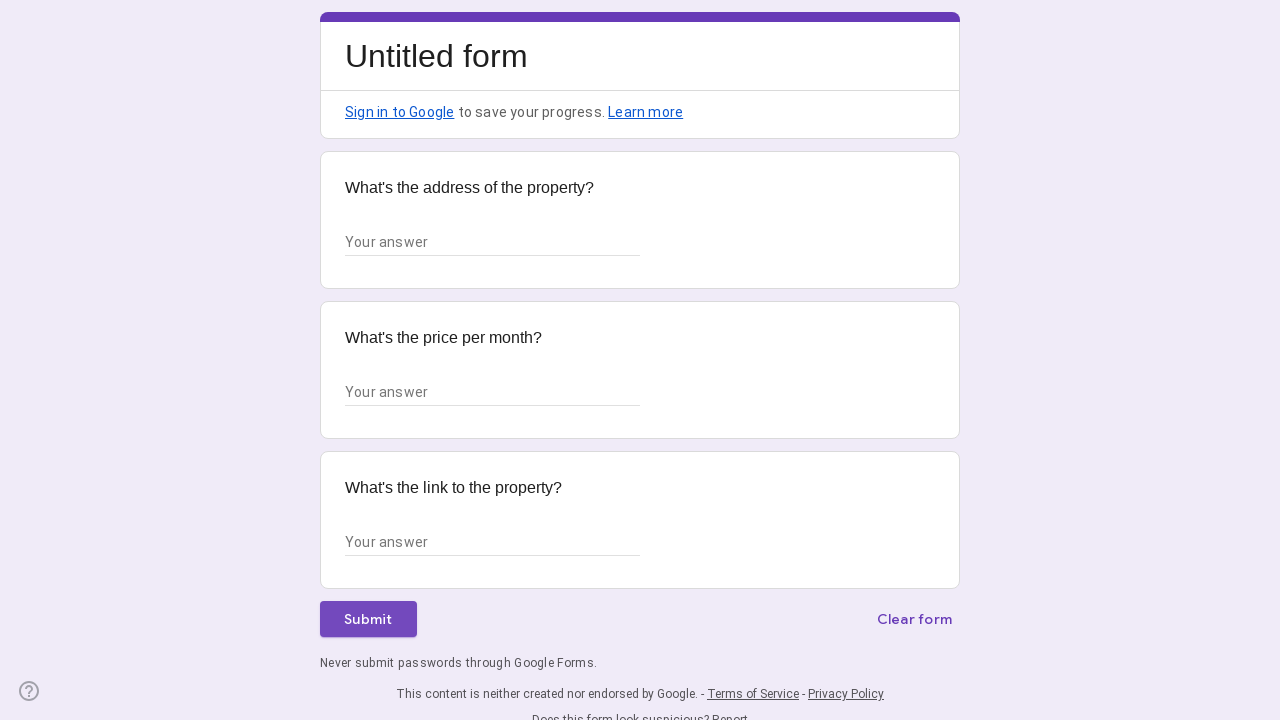

Retrieved all input fields from form
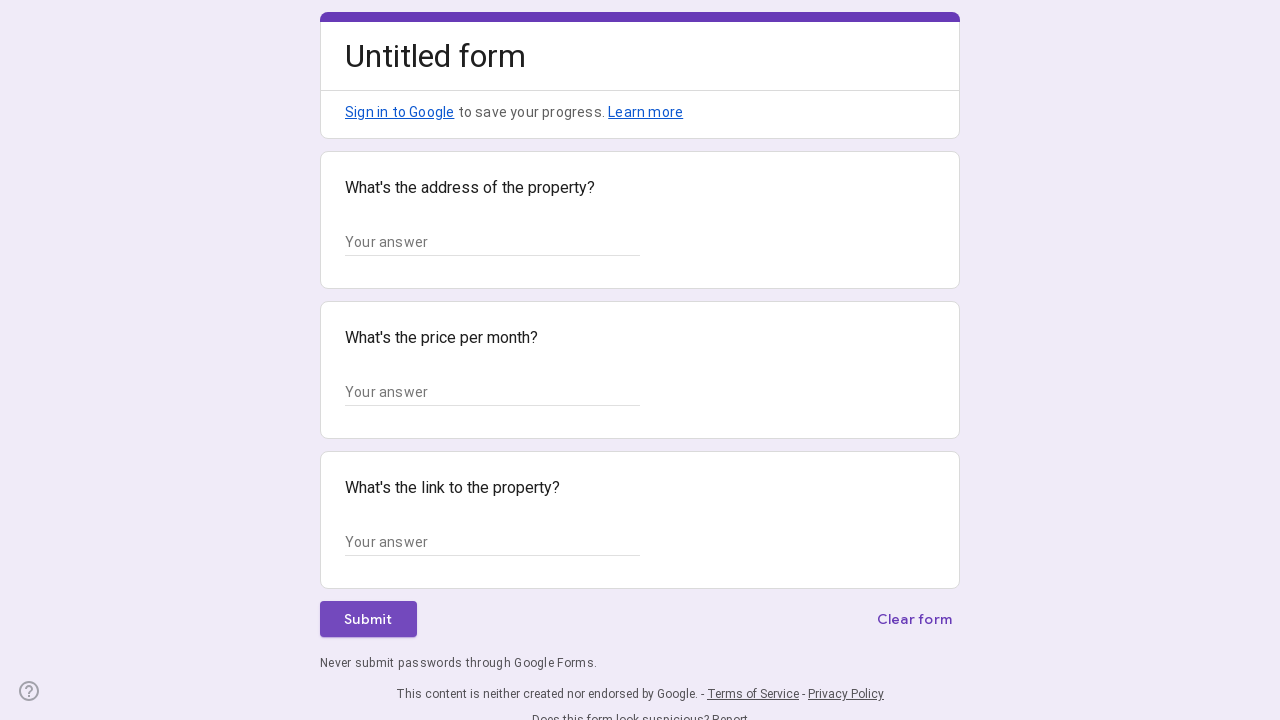

Filled address field with '456 Oak Ave, San Francisco, CA 94103'
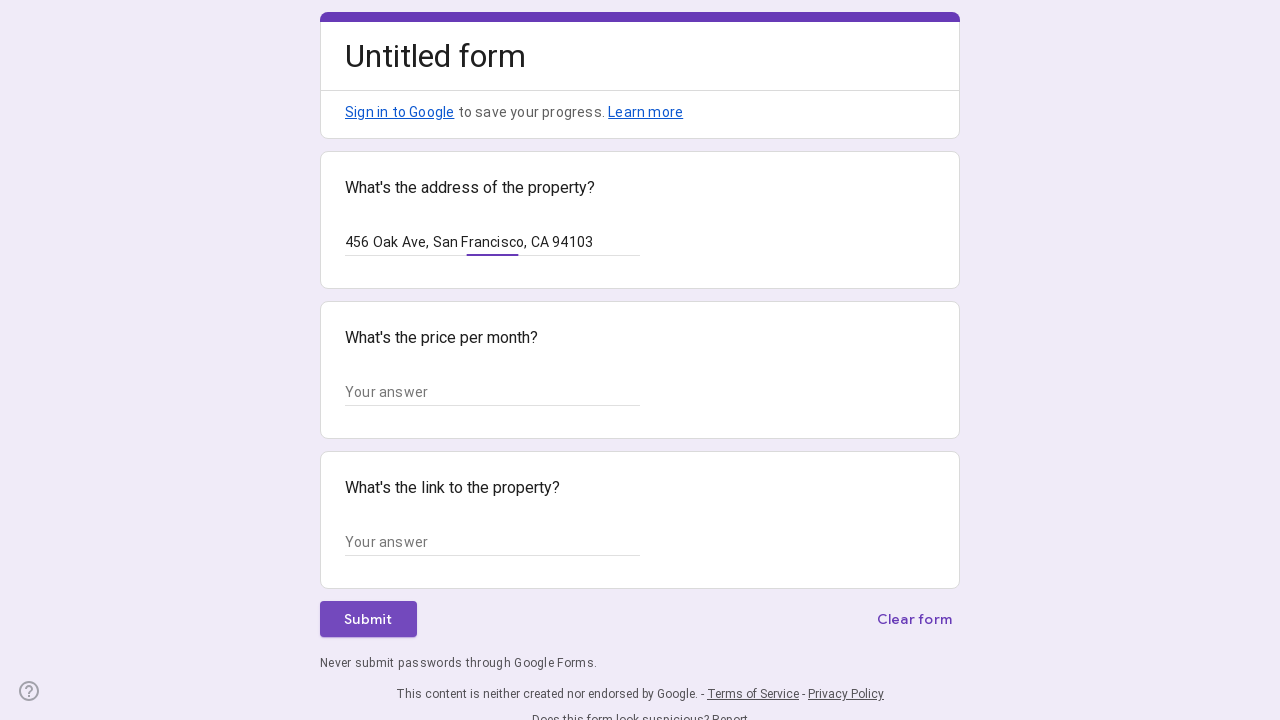

Filled price field with '$2,800/mo'
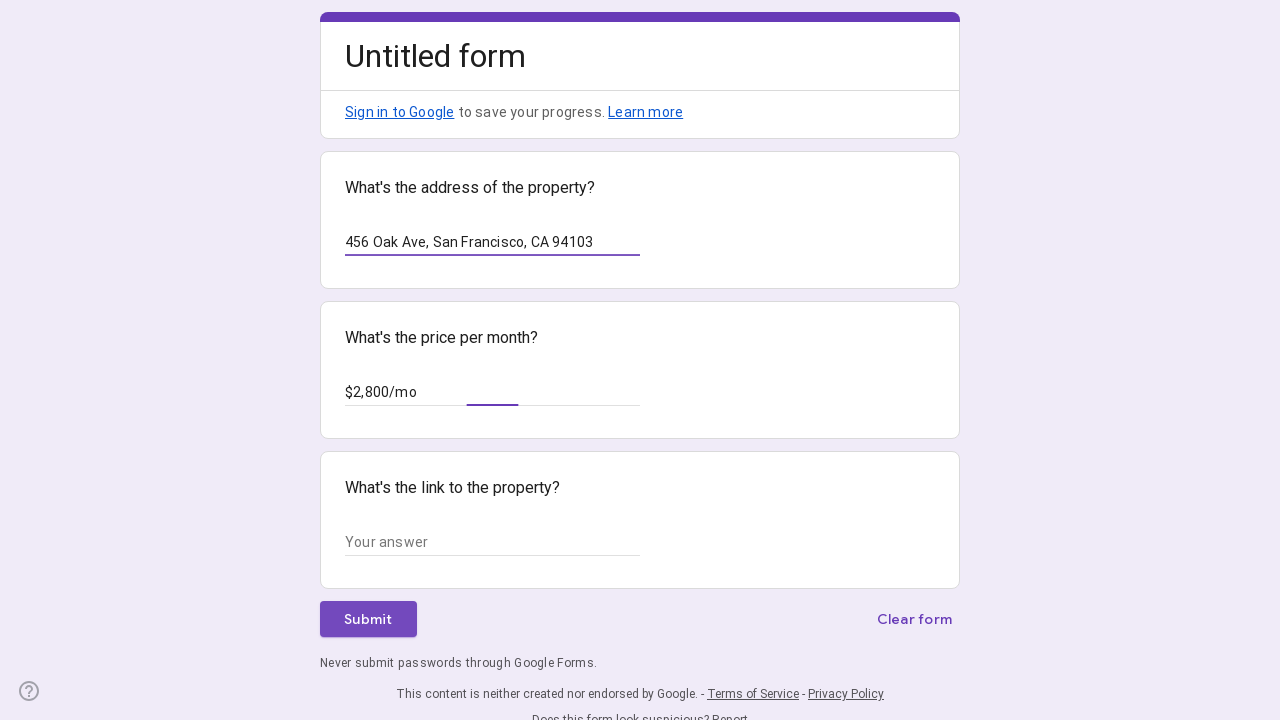

Filled link field with 'https://www.zillow.com/homedetails/456-oak-ave'
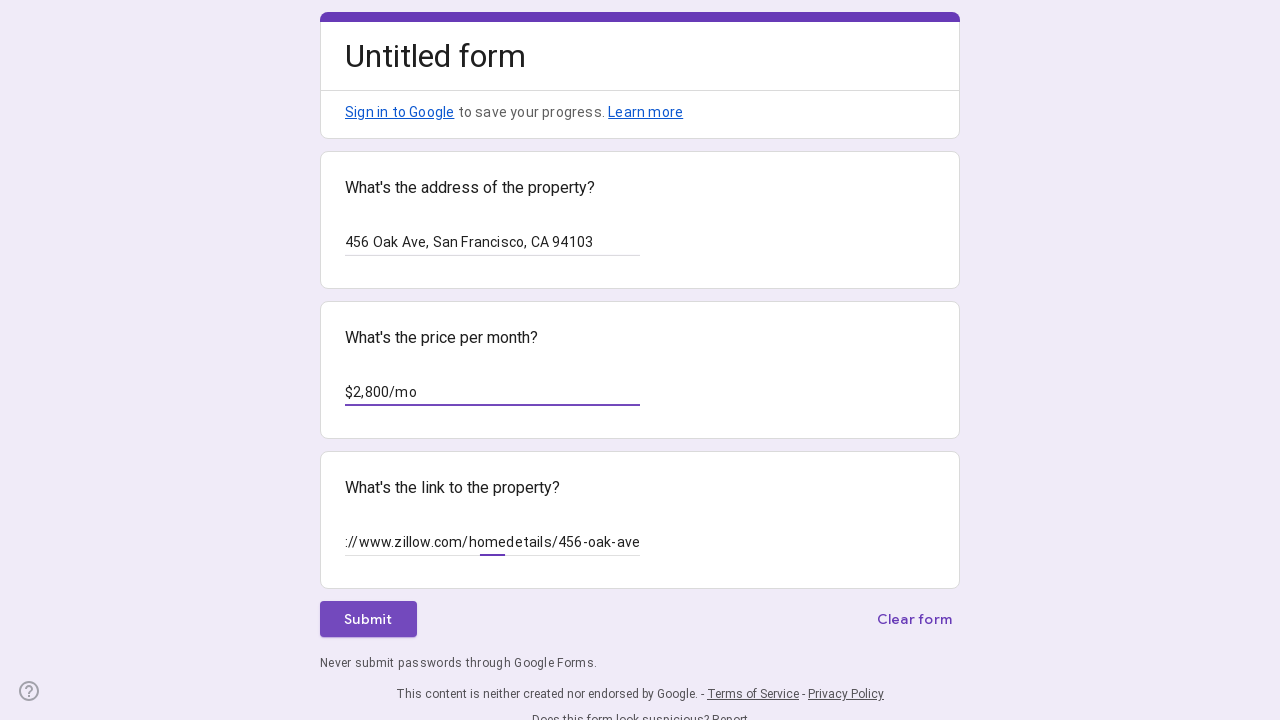

Clicked submit button at (368, 619) on div.lRwqcd span span
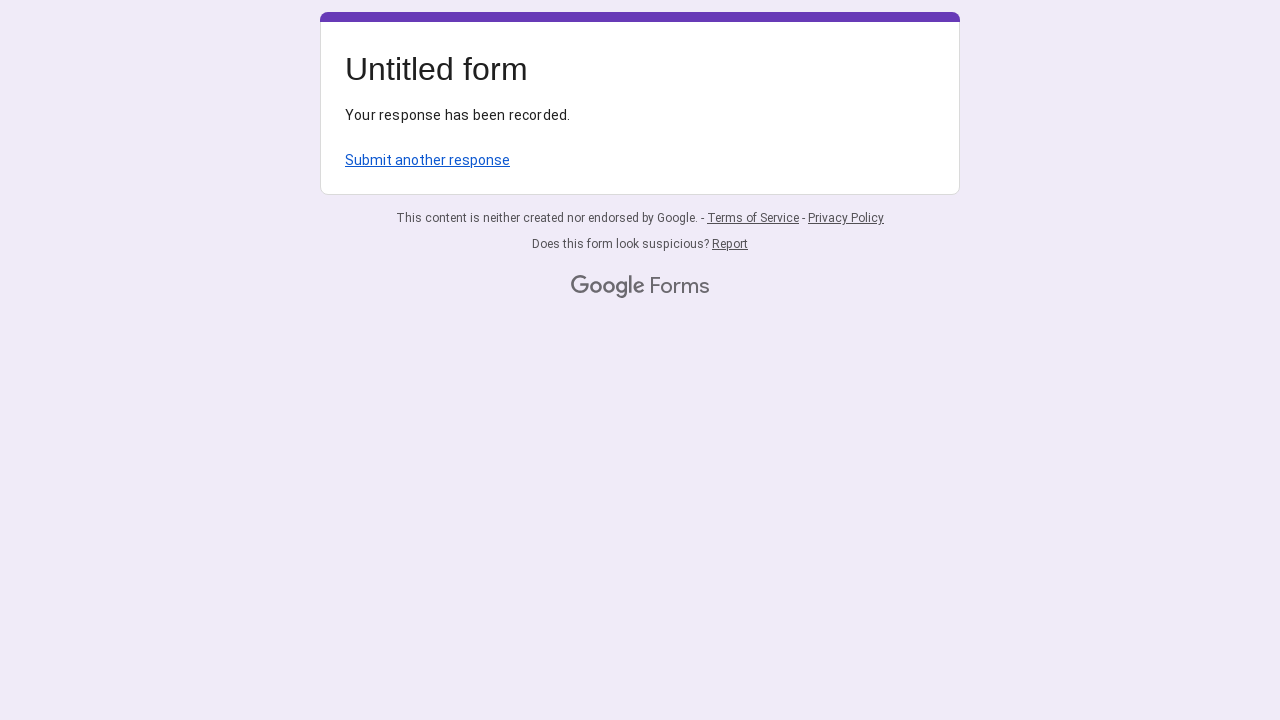

Waited 2 seconds for form submission to complete
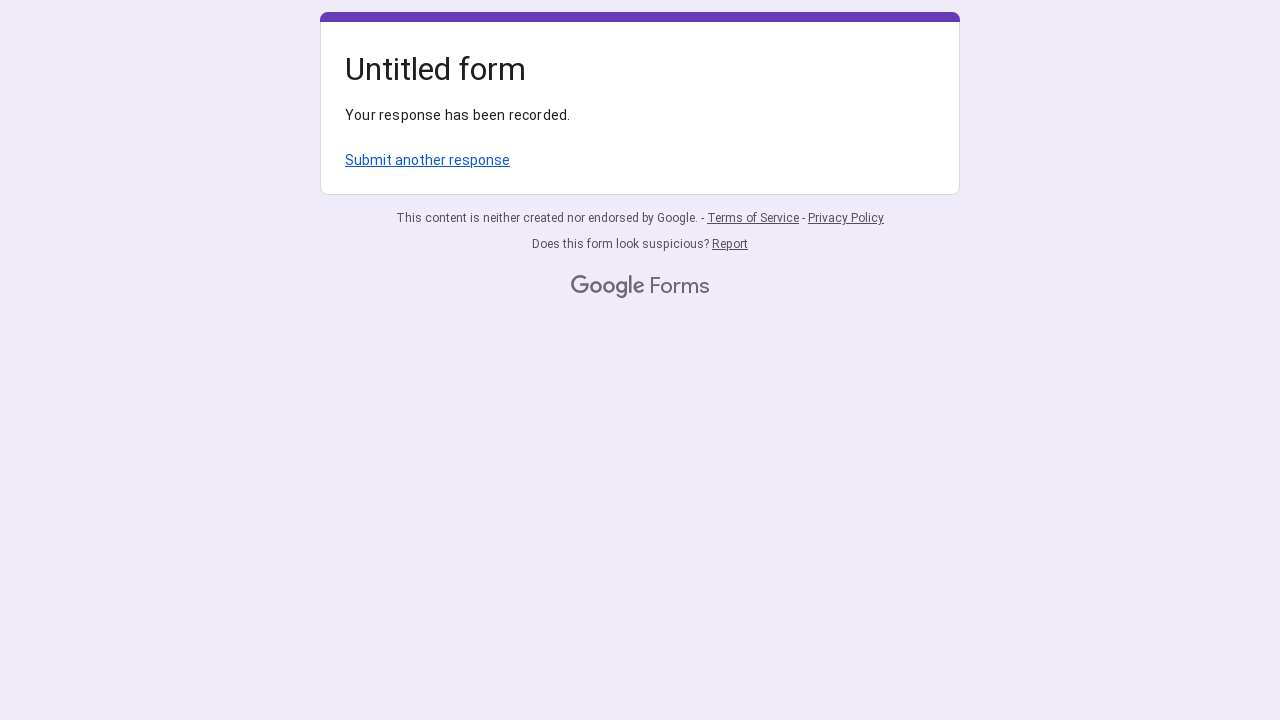

Navigated back to form for next property entry
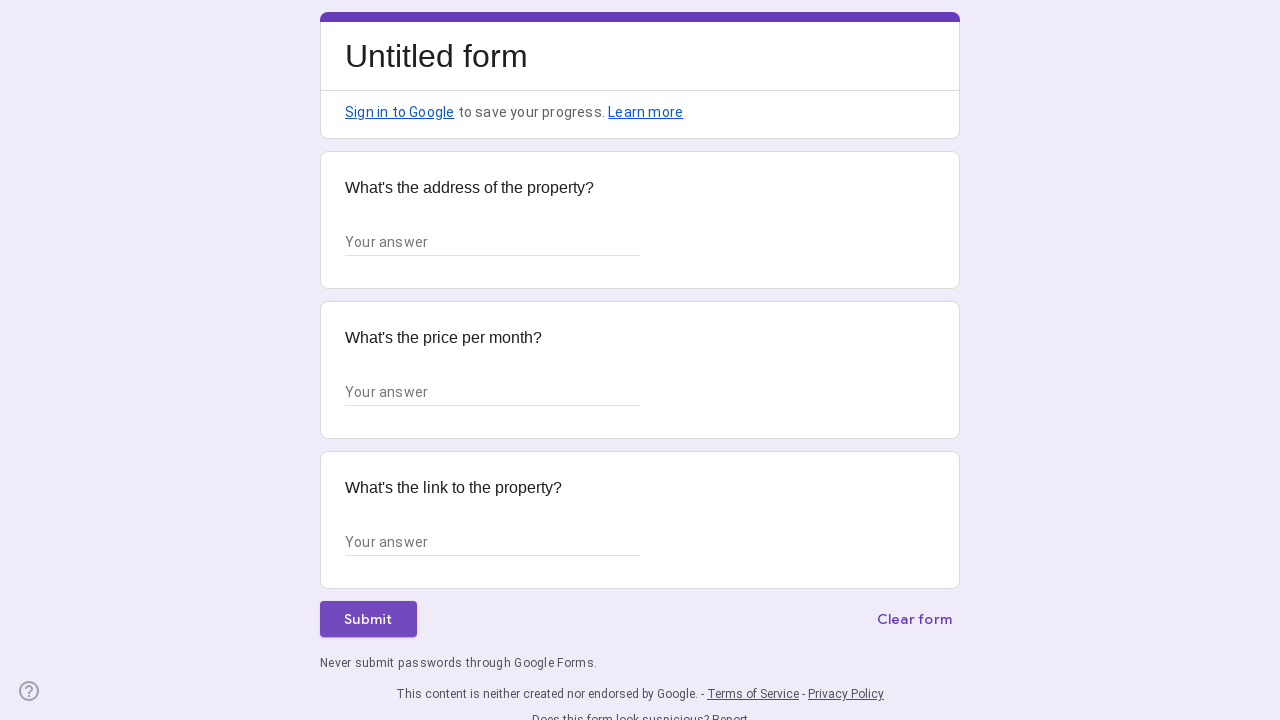

Form input fields loaded
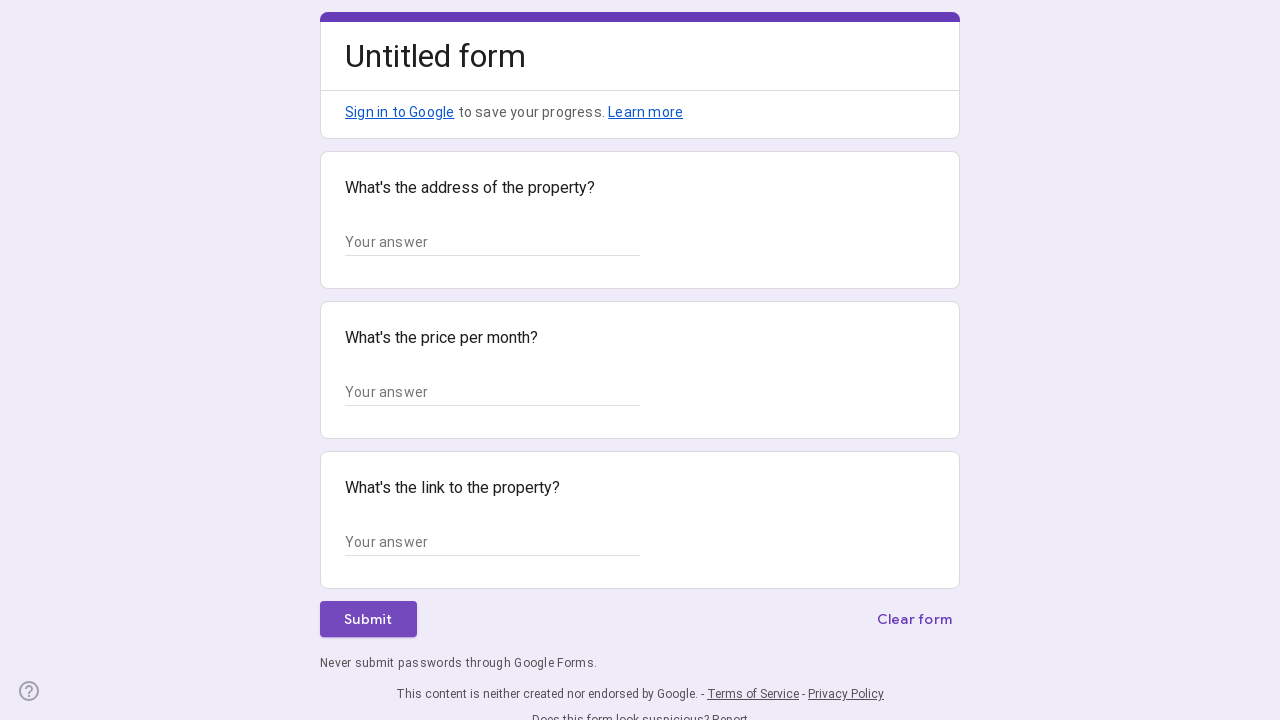

Retrieved all input fields from form
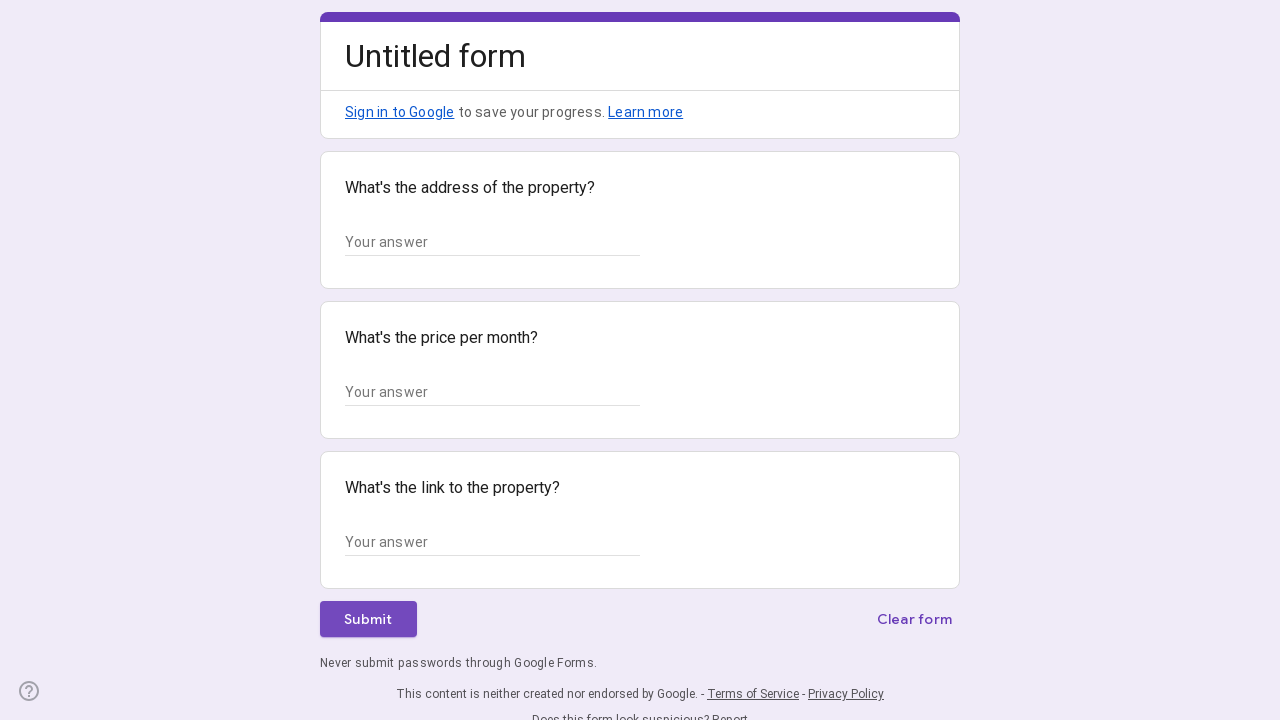

Filled address field with '789 Pine Blvd, San Francisco, CA 94104'
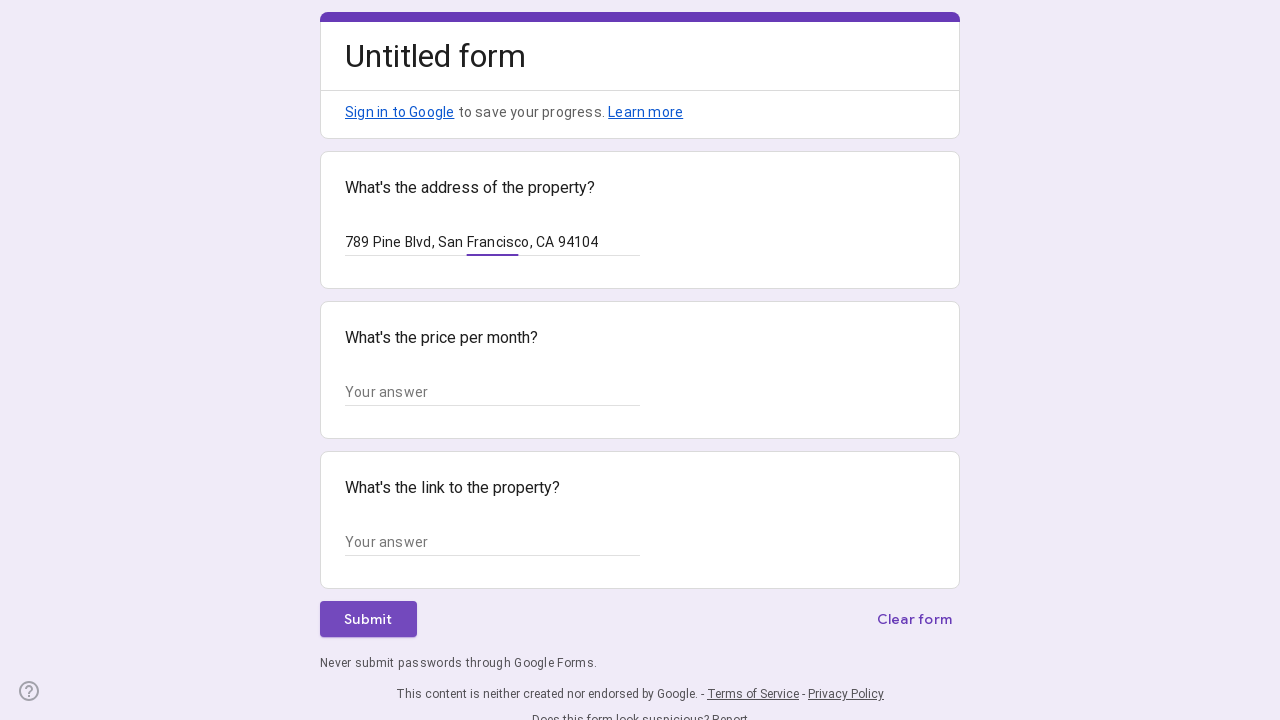

Filled price field with '$3,200/mo'
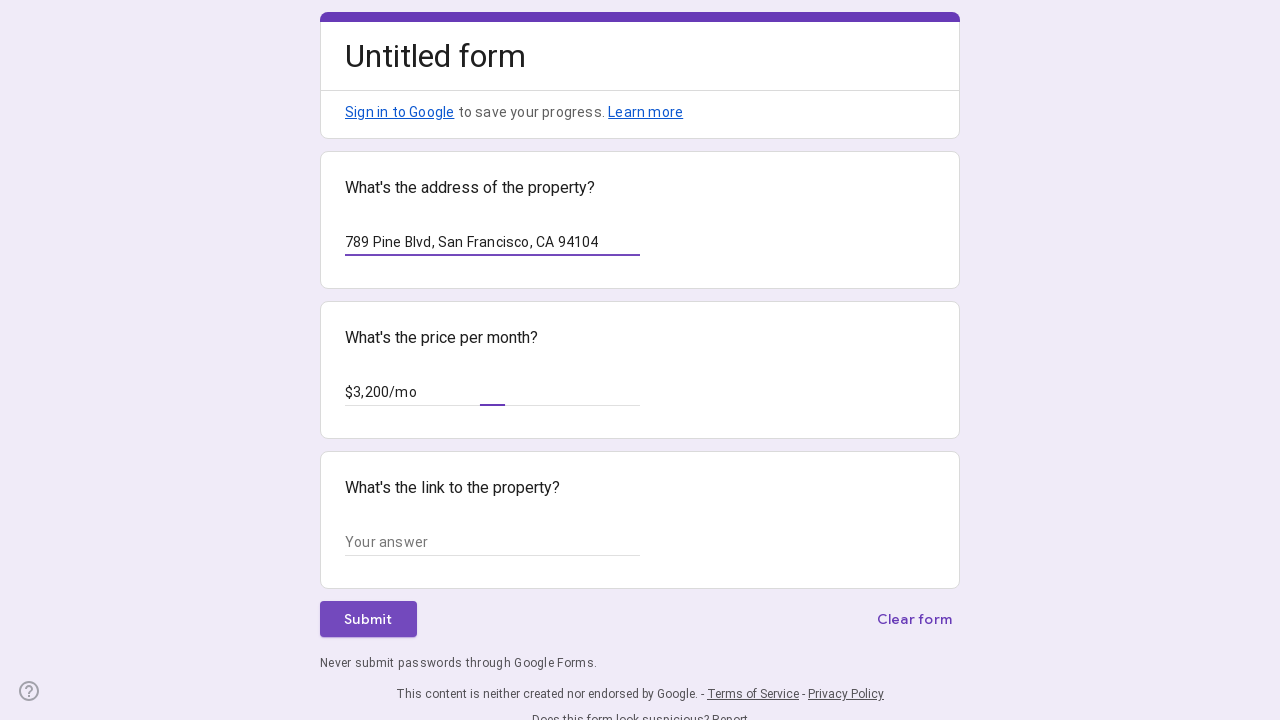

Filled link field with 'https://www.zillow.com/homedetails/789-pine-blvd'
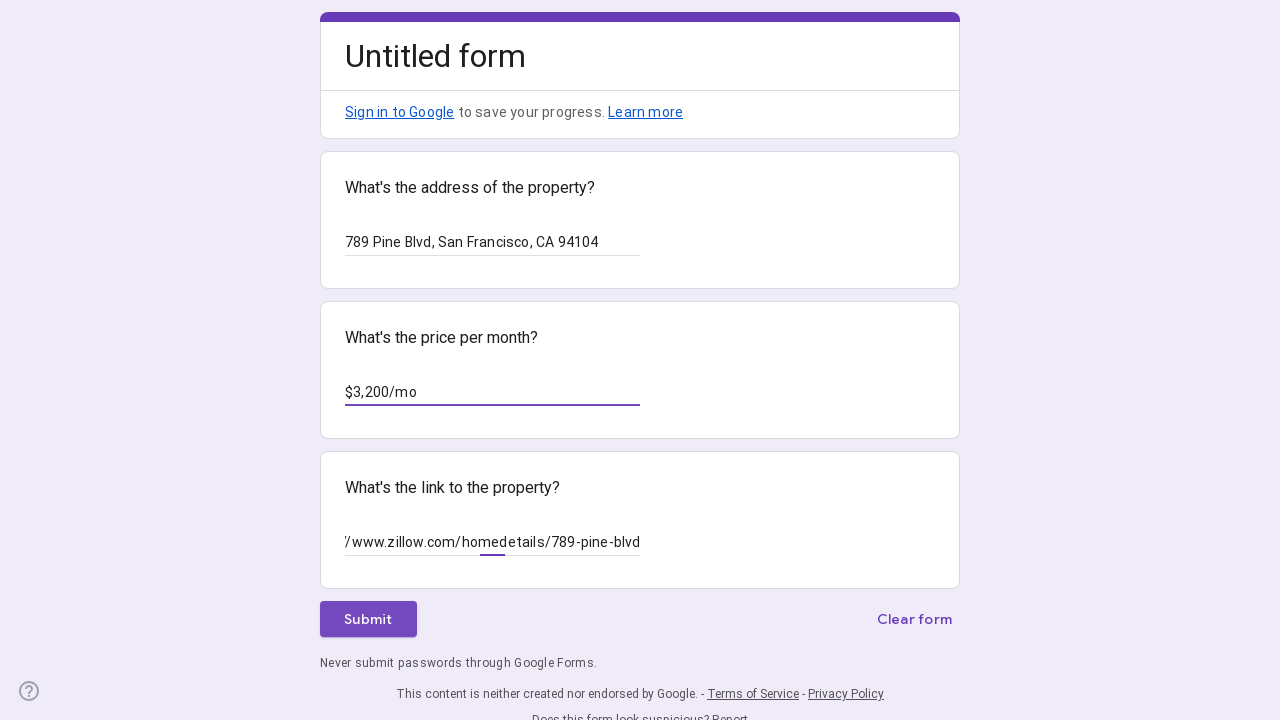

Clicked submit button at (368, 619) on div.lRwqcd span span
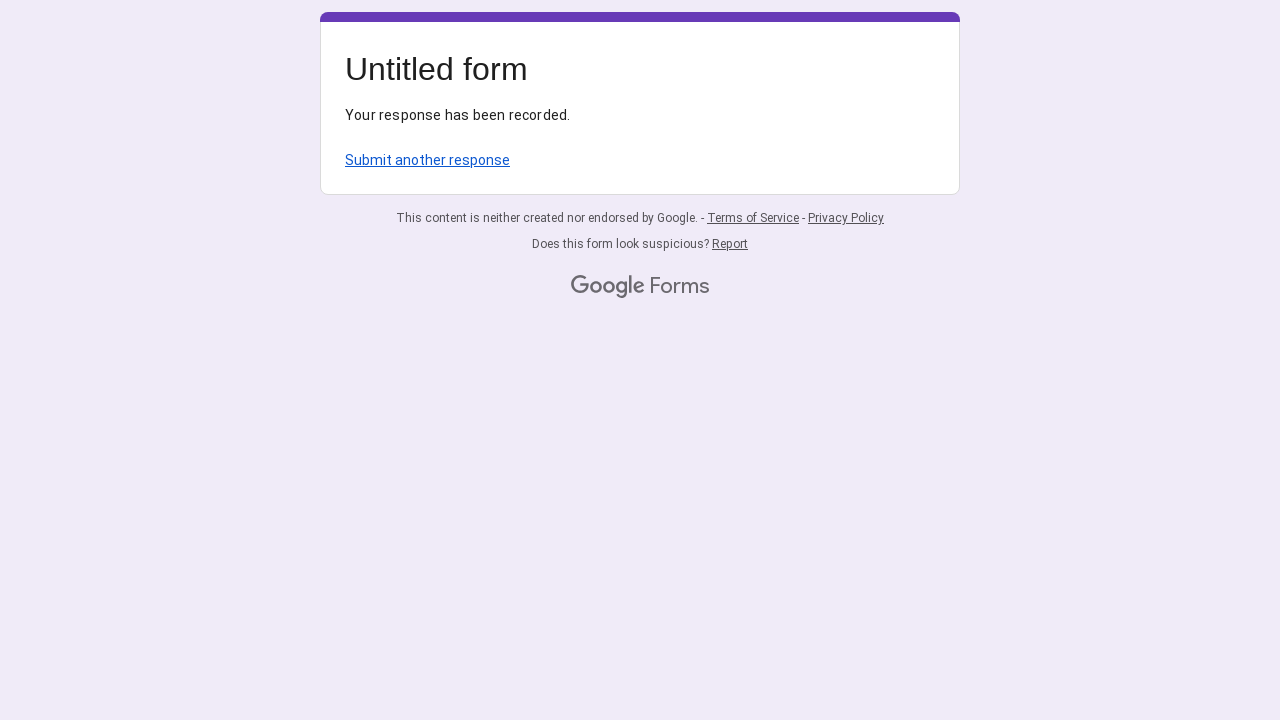

Waited 2 seconds for form submission to complete
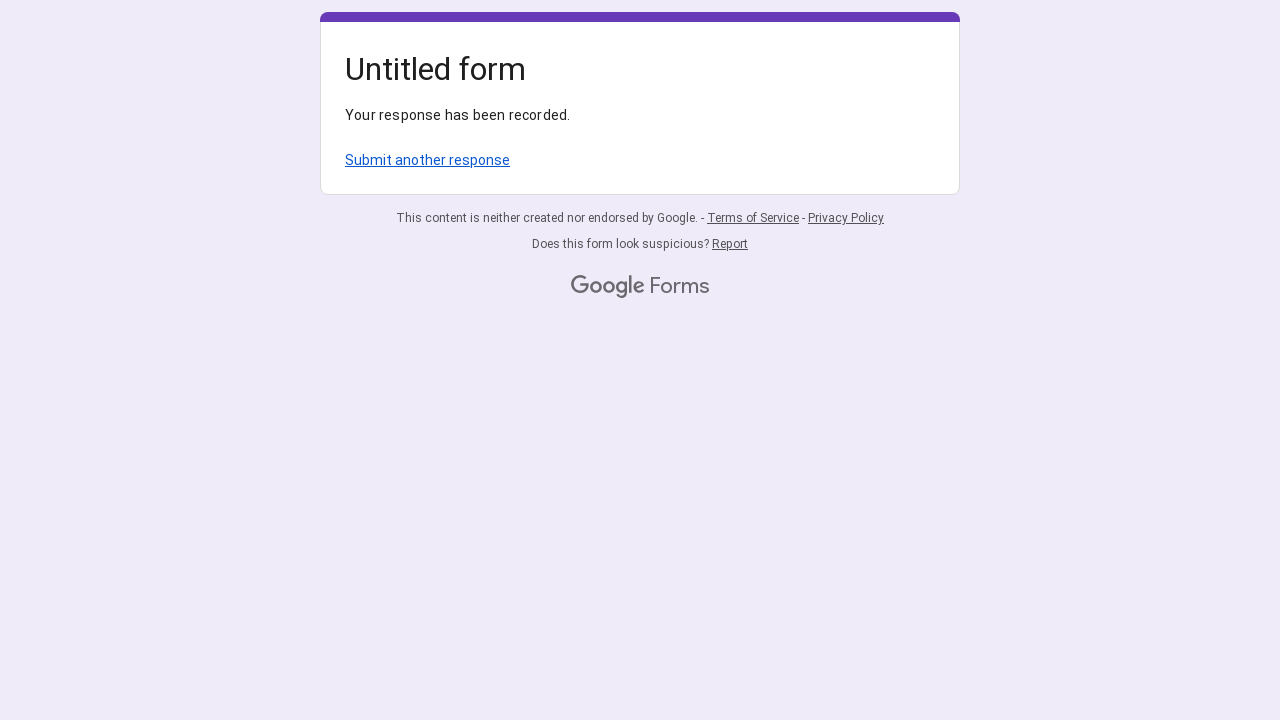

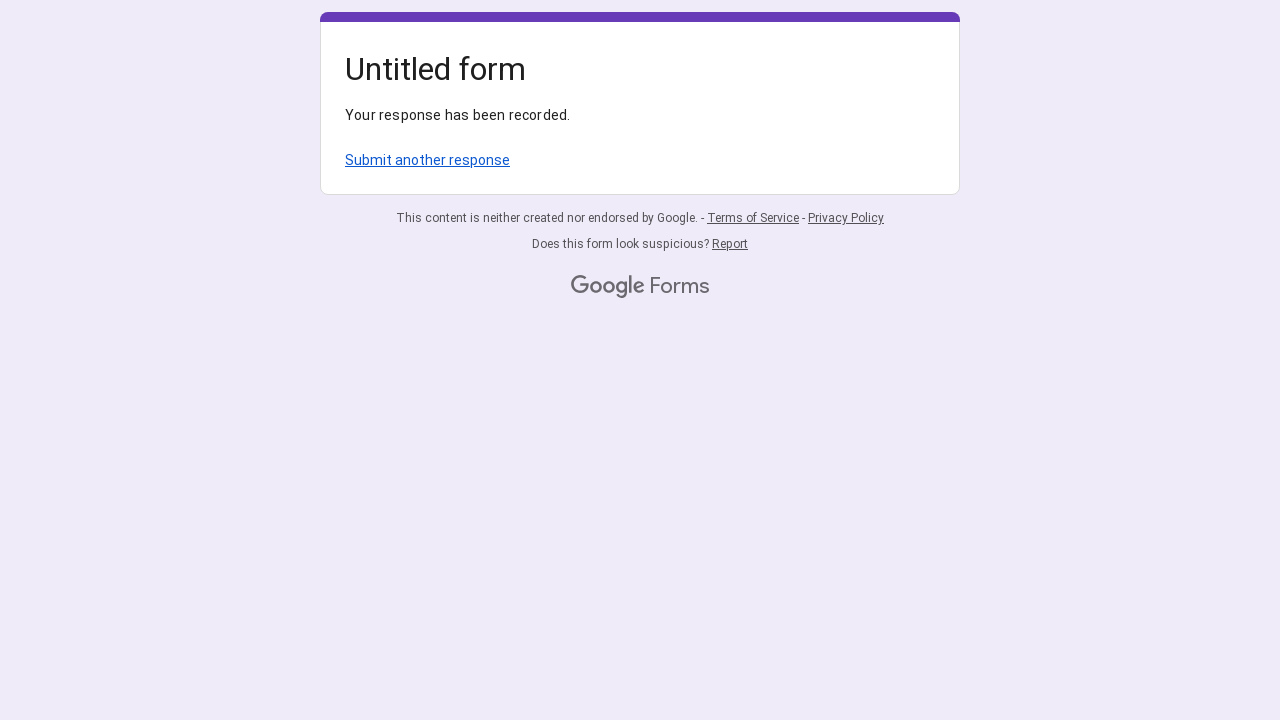